Tests multiple button functionality by clicking Button 1 and verifying the displayed text message

Starting URL: http://practice.cydeo.com/multiple_buttons

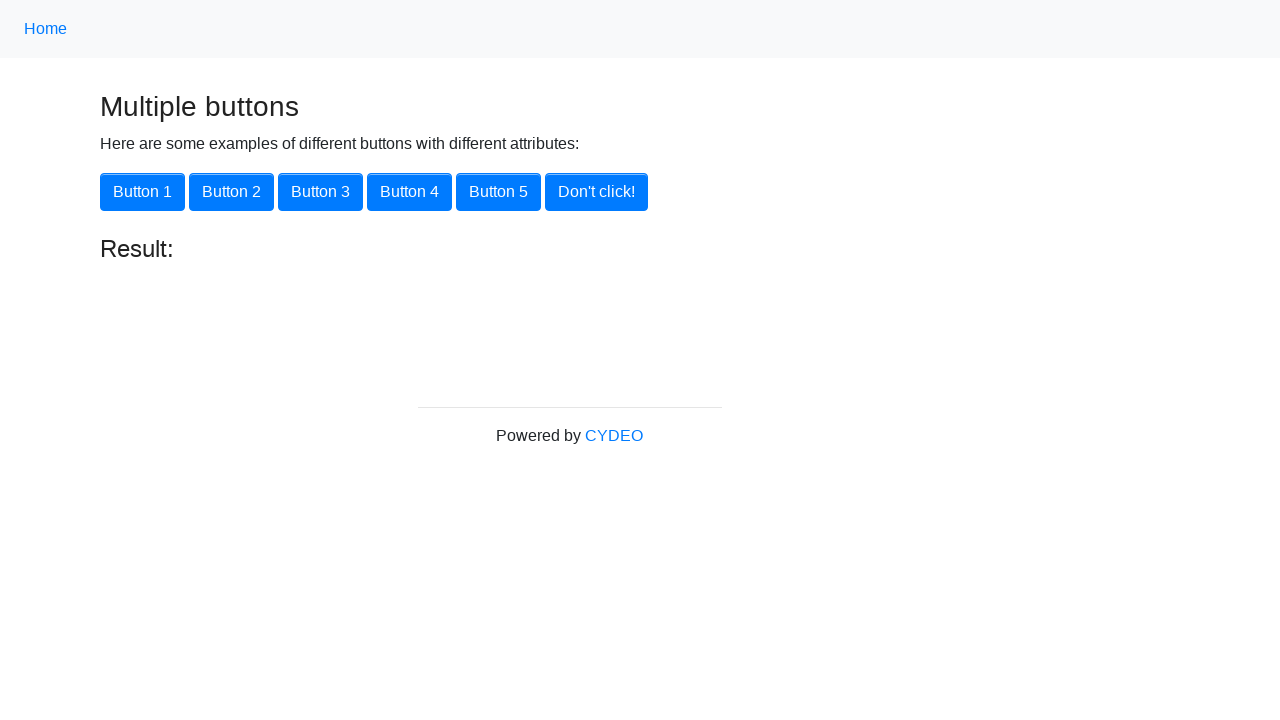

Clicked Button 1 at (142, 192) on xpath=//button[@onclick='button1()']
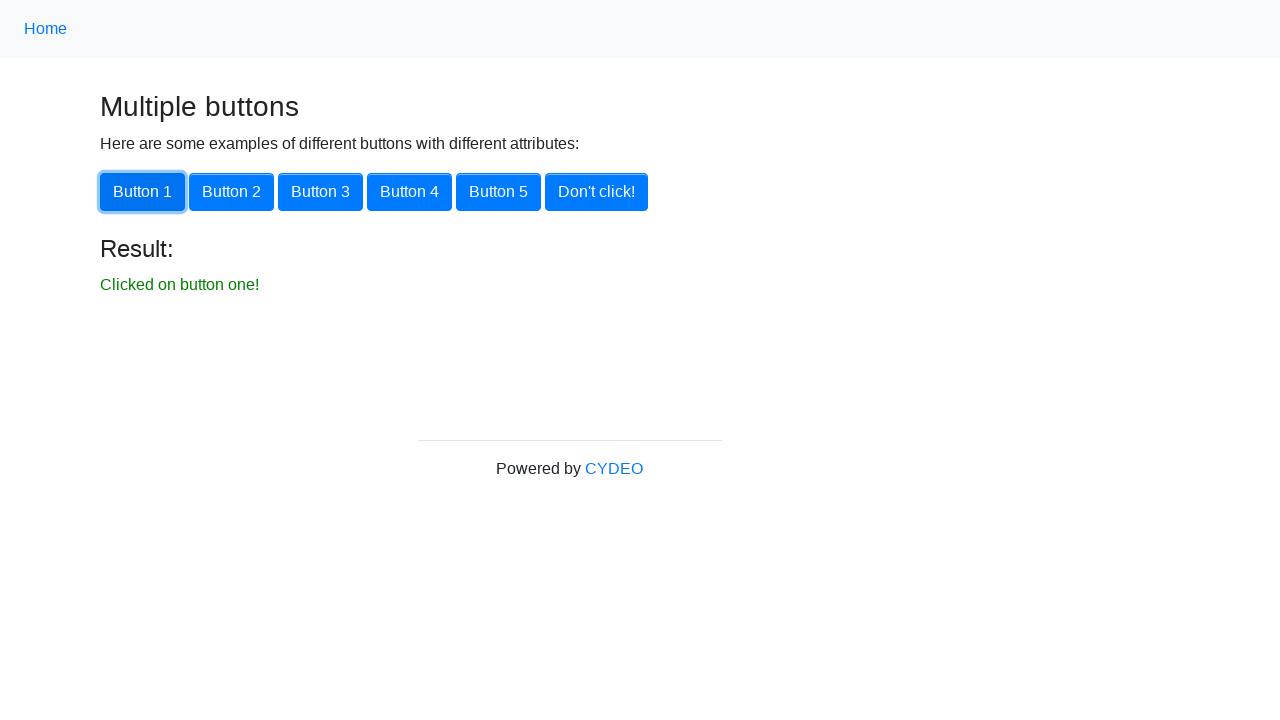

Result text 'Clicked on button one!' appeared
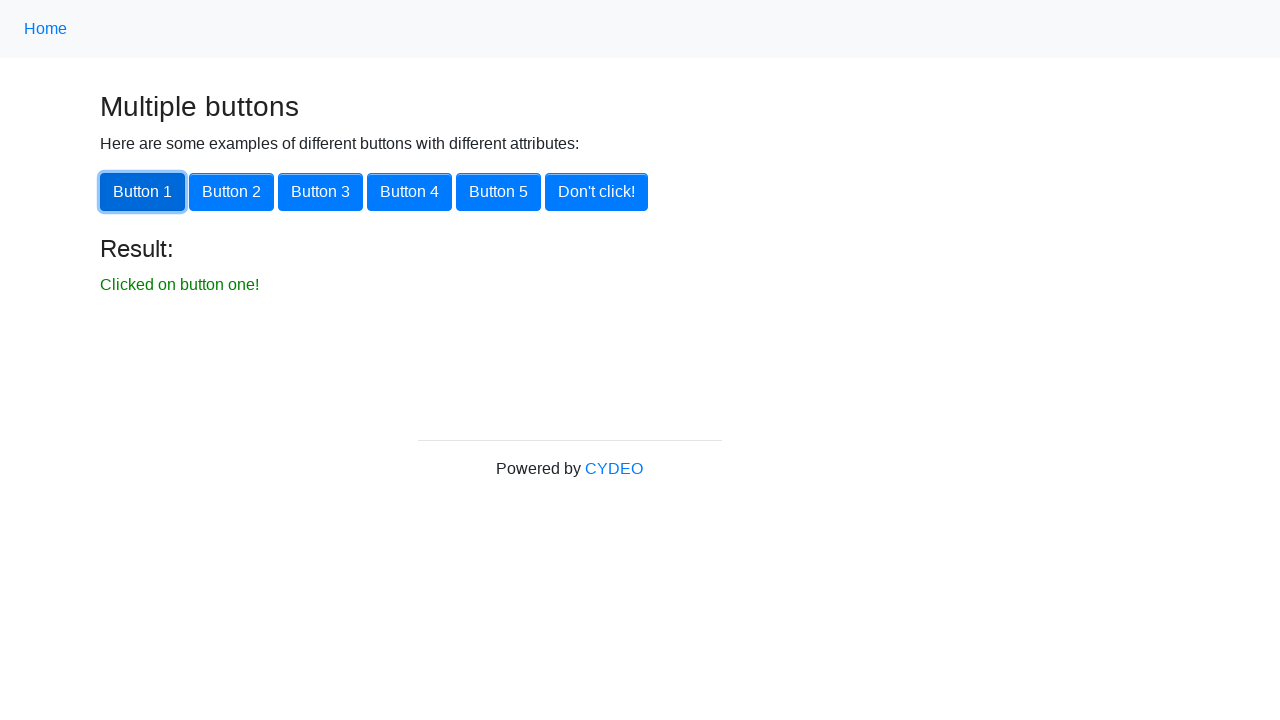

Retrieved and verified result text: 'Clicked on button one!'
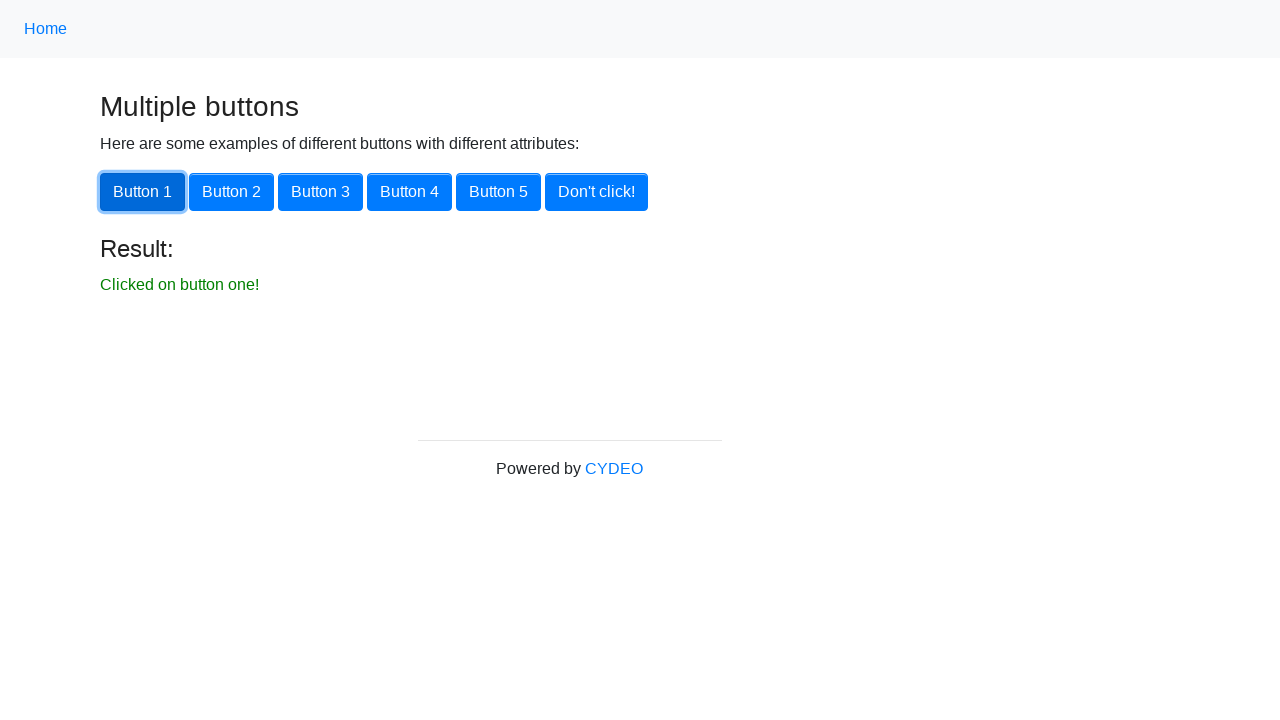

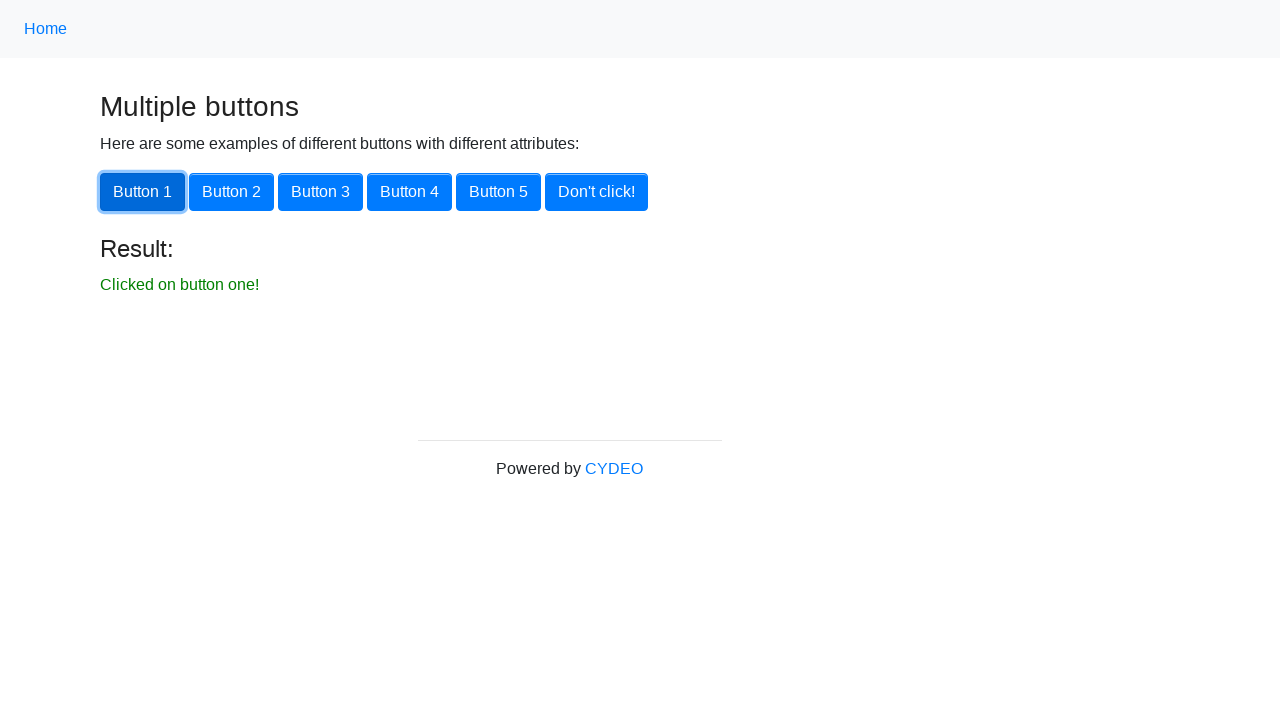